Tests setting a value in a contenteditable DIV element, replacing existing content entirely

Starting URL: http://test.openkeyword.de/contenteditable/ContentEditable_DIV.htm

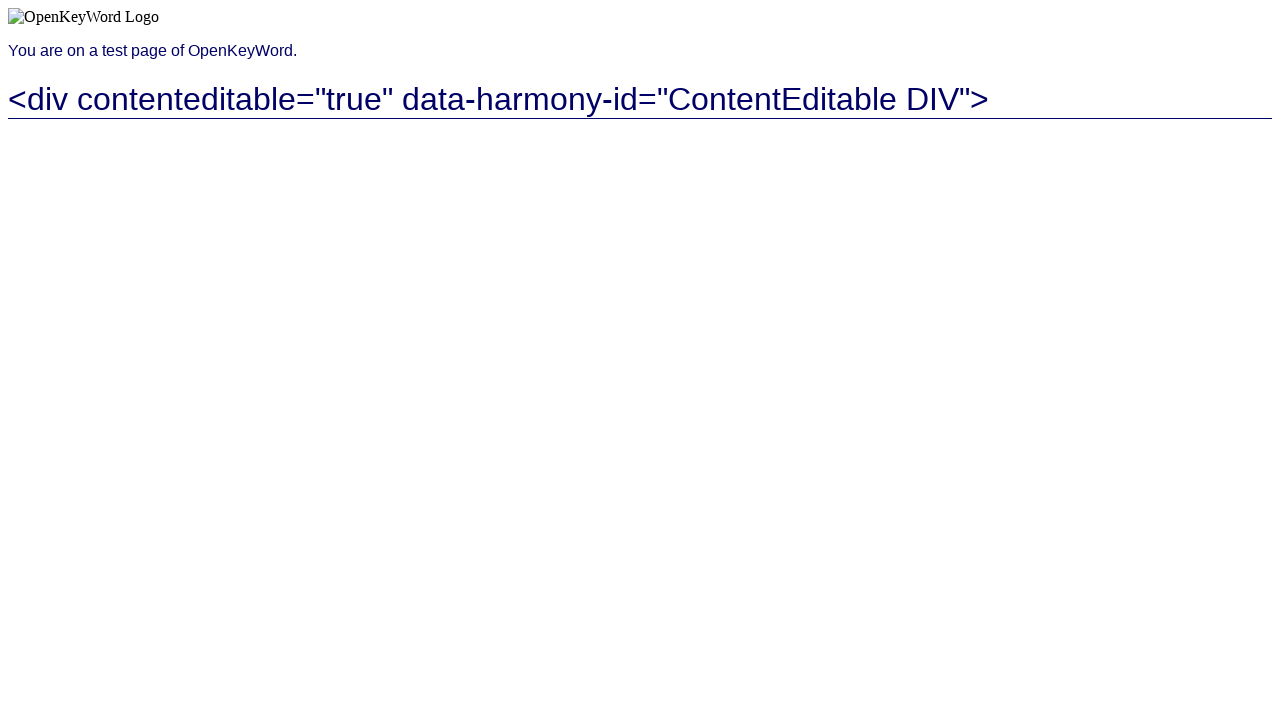

Located contenteditable DIV element
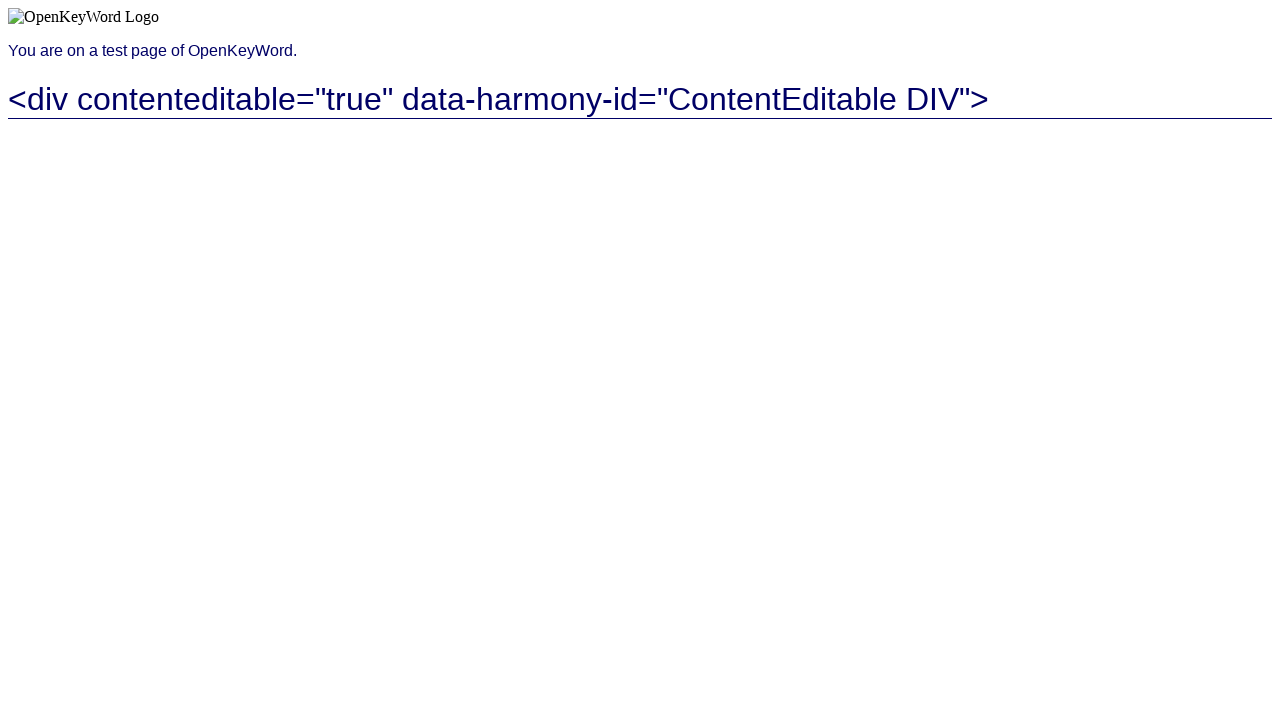

Clicked on contenteditable DIV element at (640, 150) on [contenteditable='true']
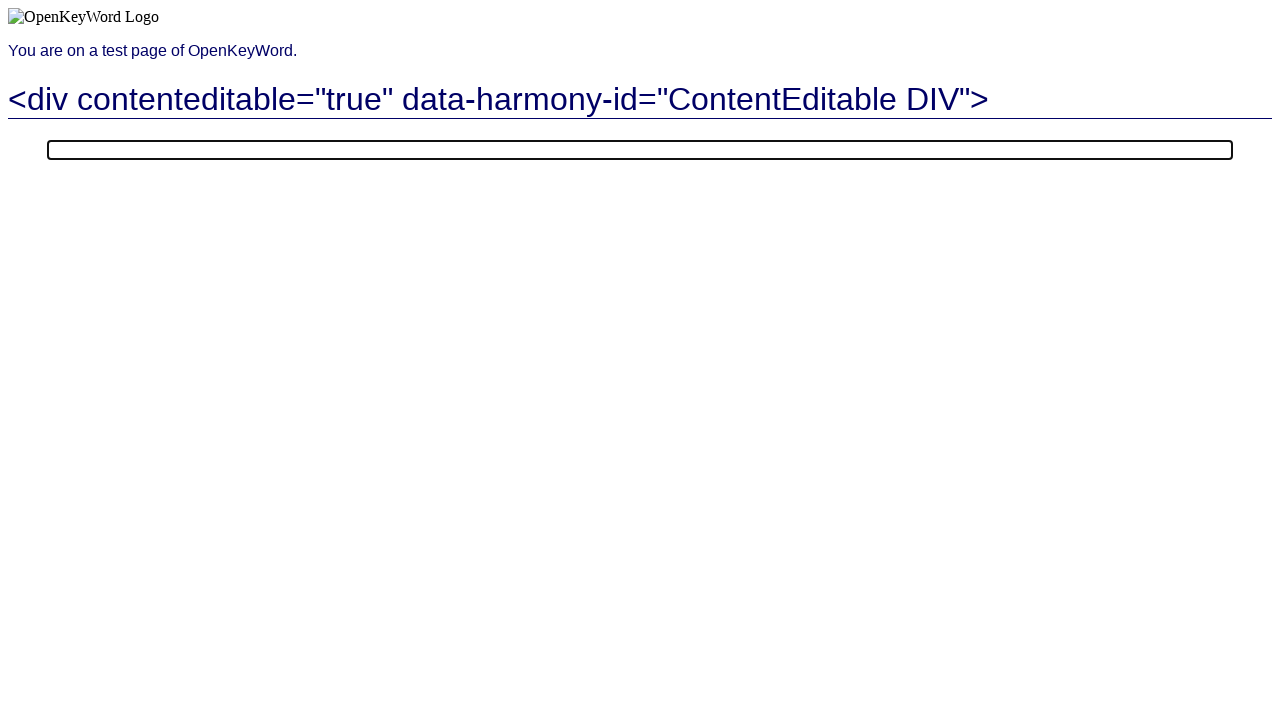

Set contenteditable DIV value to 'Müller', replacing existing content on [contenteditable='true']
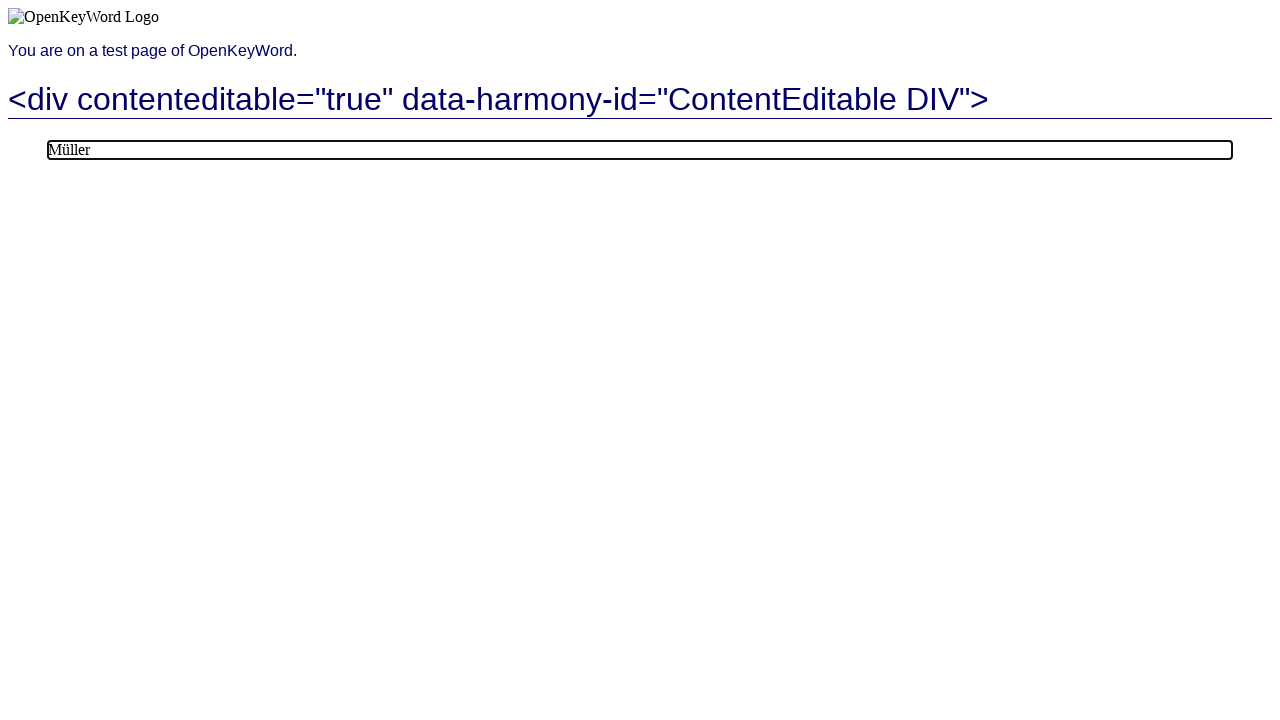

Verified contenteditable DIV contains exactly 'Müller'
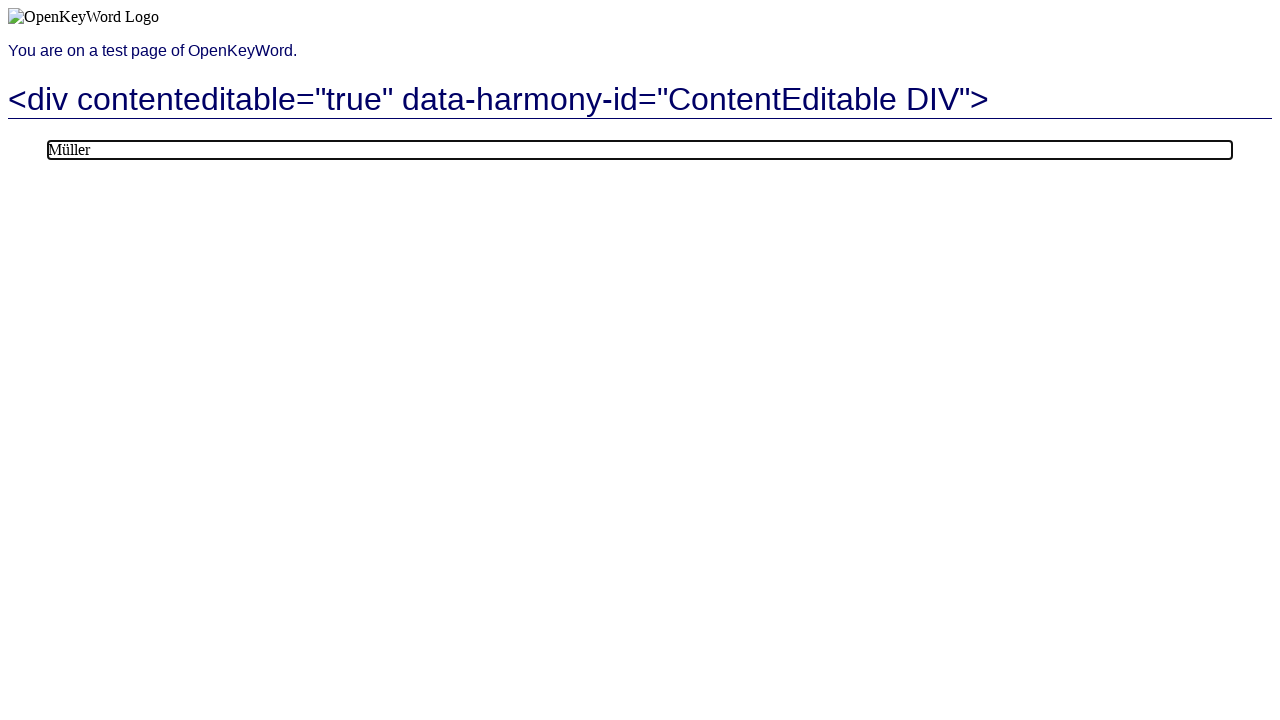

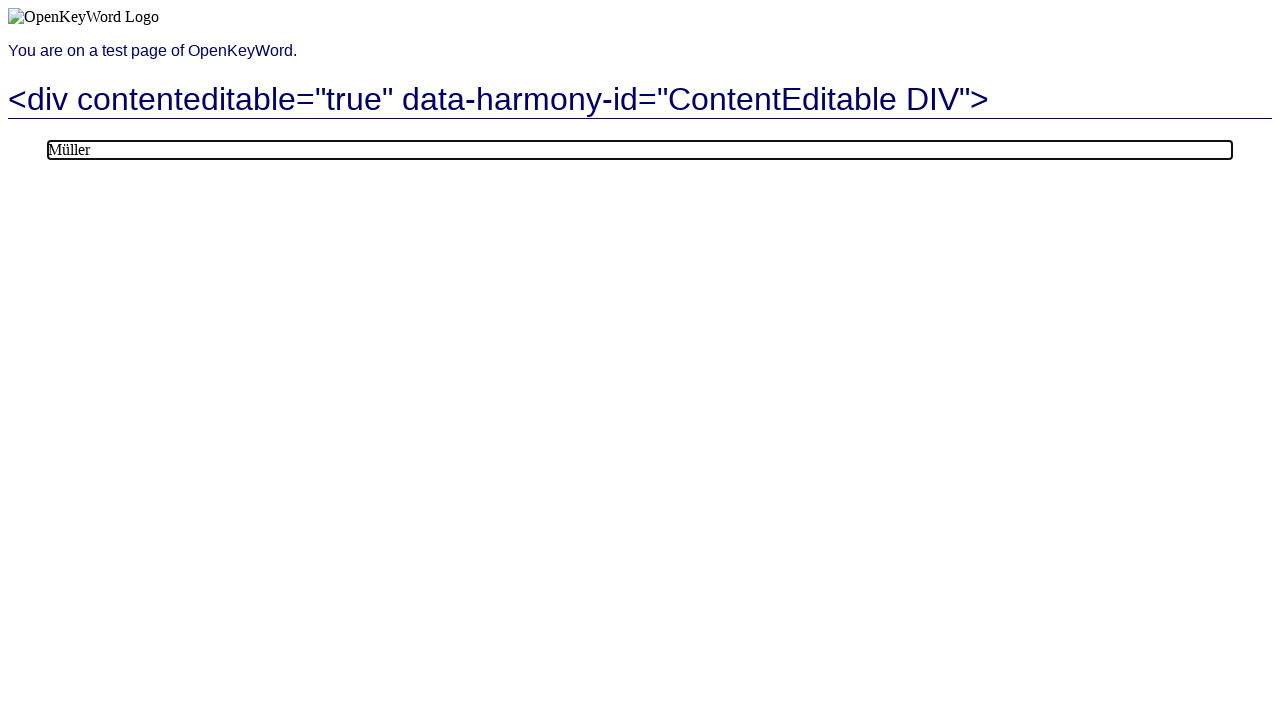